Tests that clicking Clear completed removes all completed items from the list.

Starting URL: https://demo.playwright.dev/todomvc

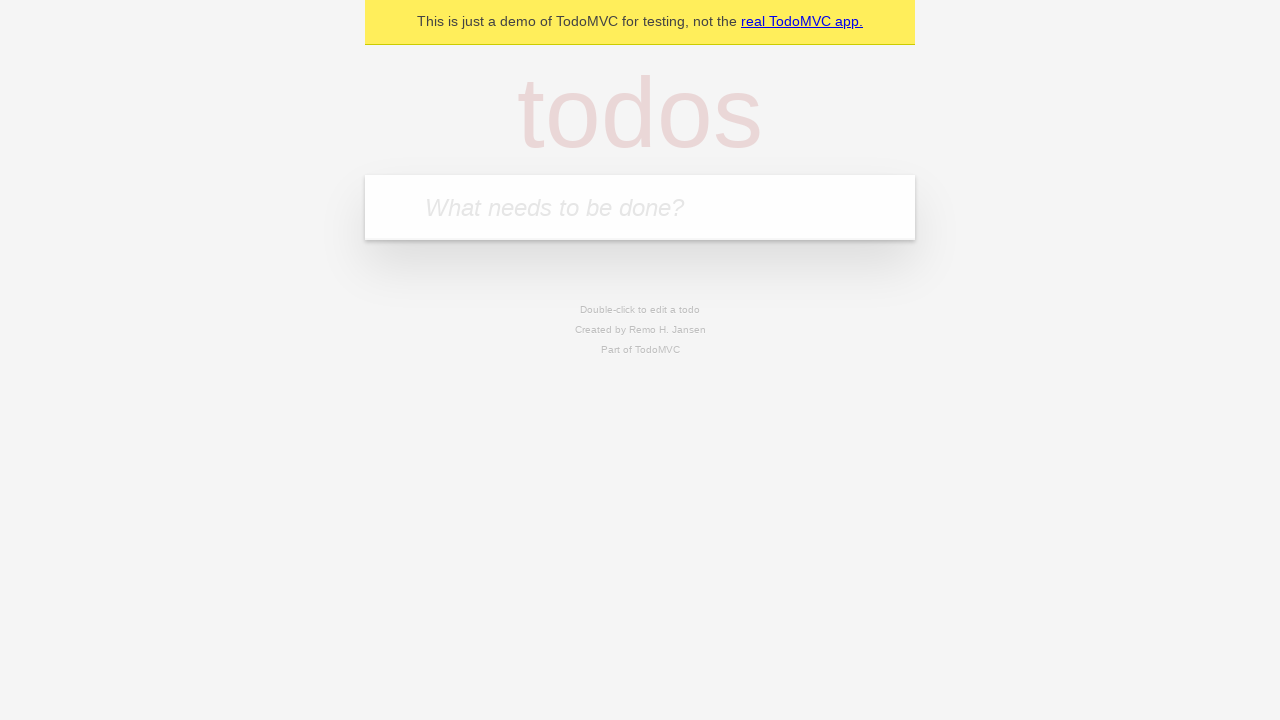

Filled todo input with 'buy some cheese' on internal:attr=[placeholder="What needs to be done?"i]
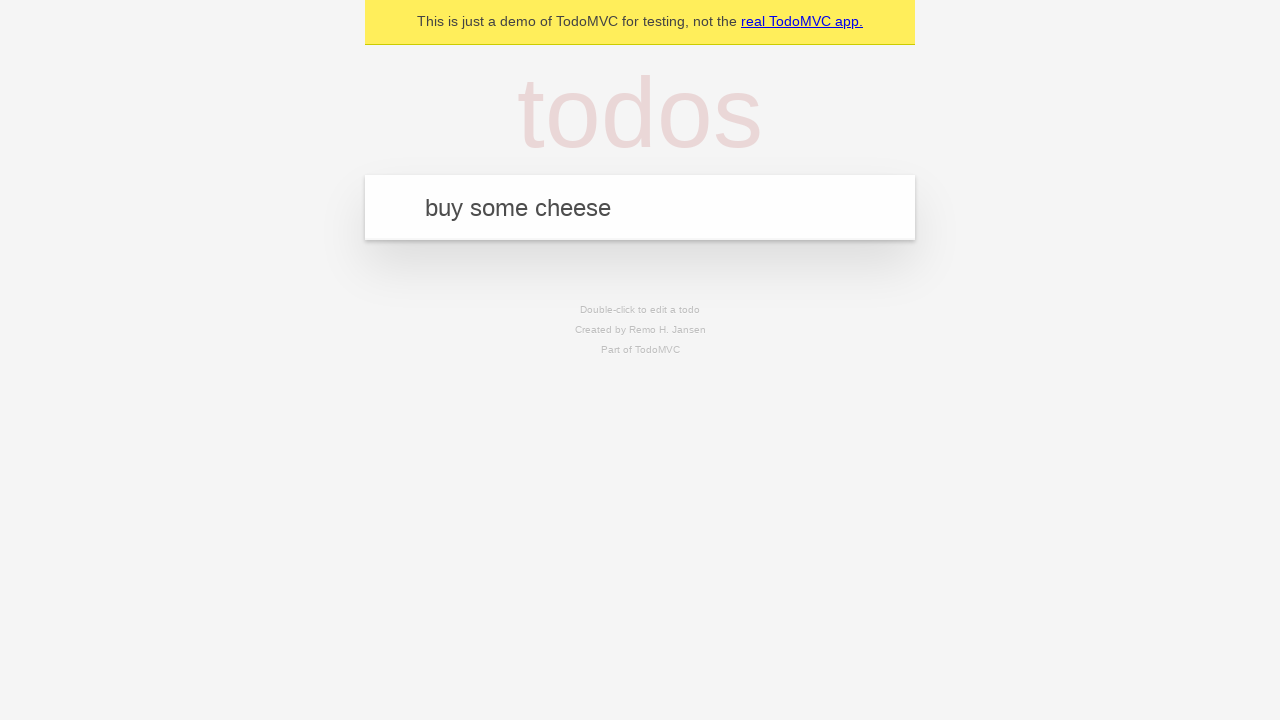

Pressed Enter to add first todo item on internal:attr=[placeholder="What needs to be done?"i]
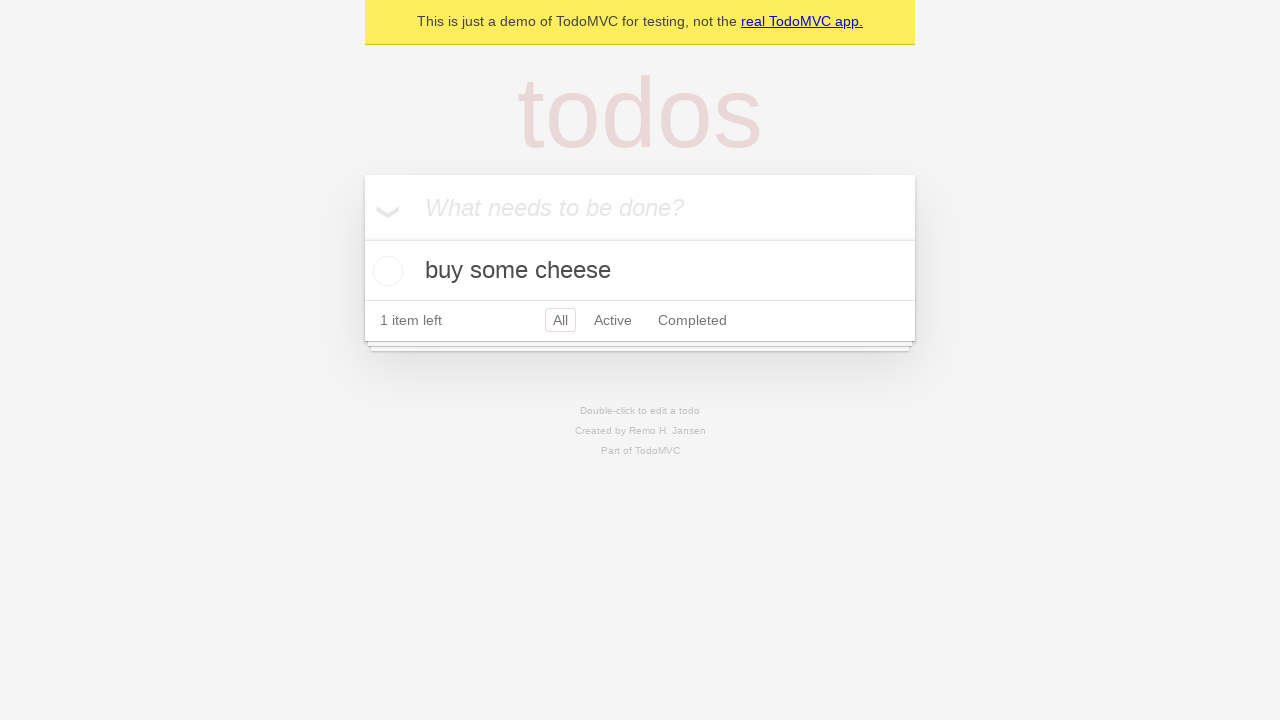

Filled todo input with 'feed the cat' on internal:attr=[placeholder="What needs to be done?"i]
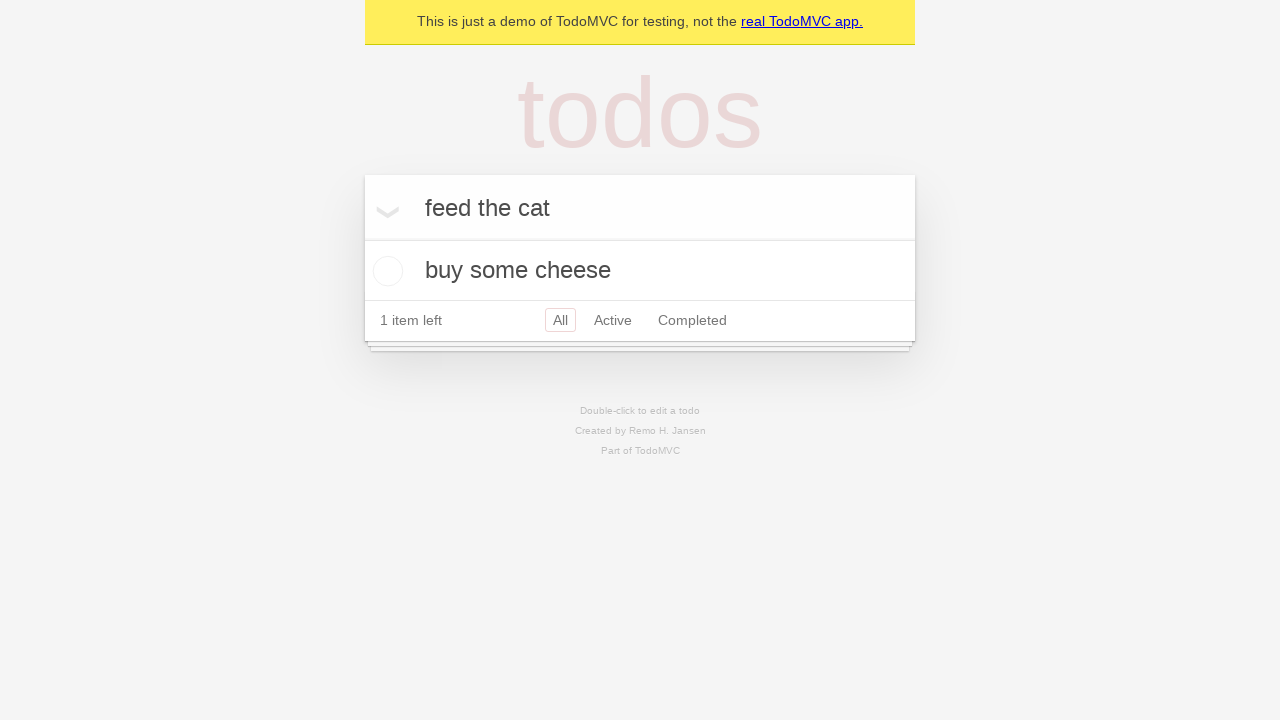

Pressed Enter to add second todo item on internal:attr=[placeholder="What needs to be done?"i]
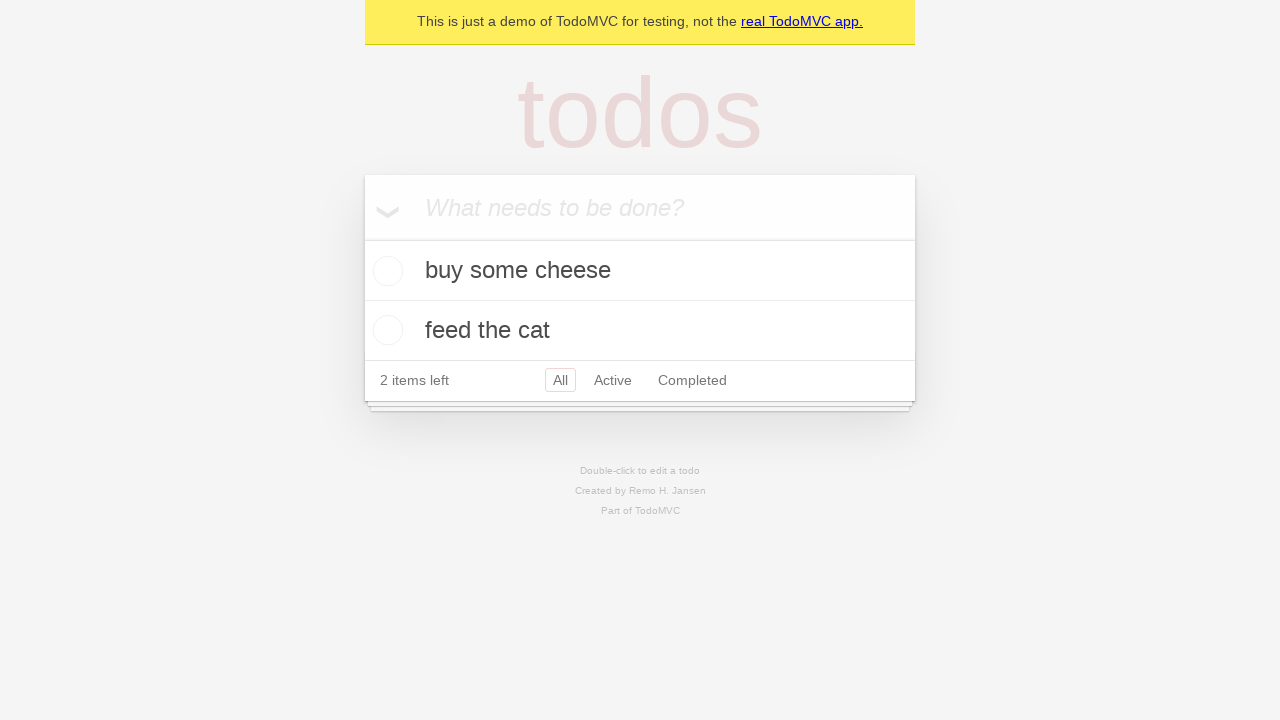

Filled todo input with 'book a doctors appointment' on internal:attr=[placeholder="What needs to be done?"i]
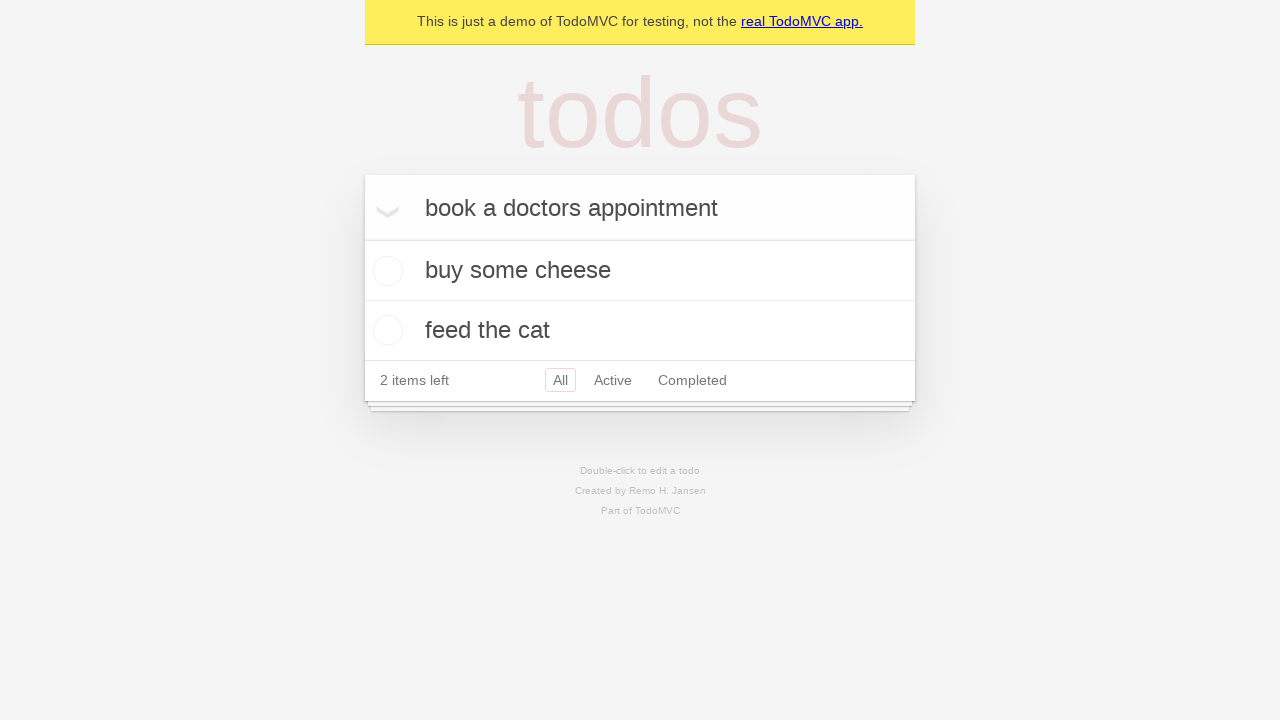

Pressed Enter to add third todo item on internal:attr=[placeholder="What needs to be done?"i]
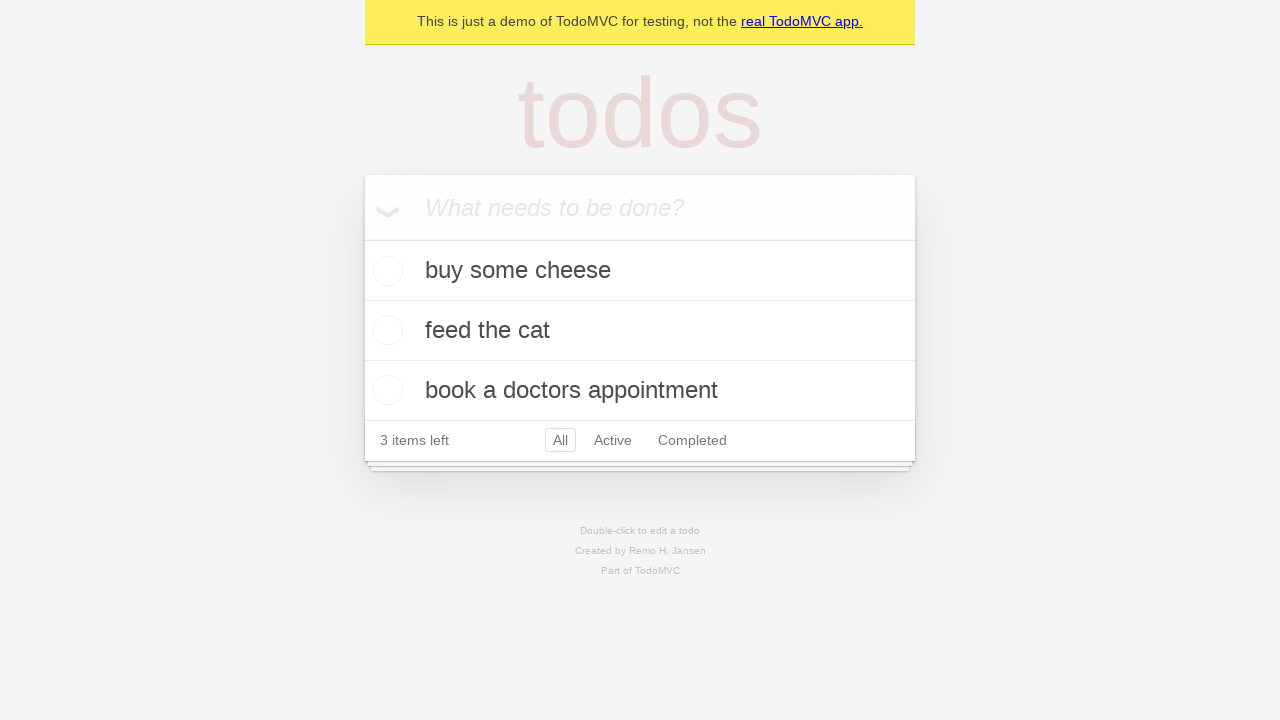

Checked second todo item checkbox to mark as completed at (385, 330) on internal:testid=[data-testid="todo-item"s] >> nth=1 >> internal:role=checkbox
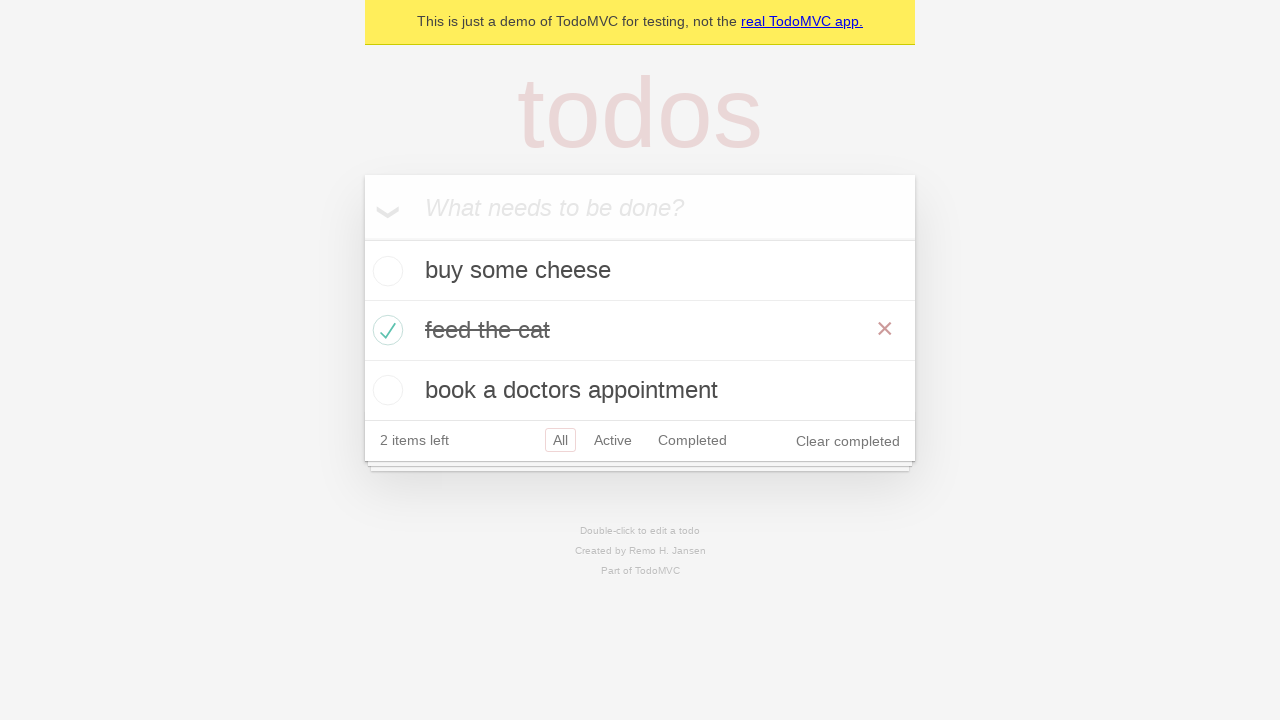

Clicked 'Clear completed' button to remove completed items at (848, 441) on internal:role=button[name="Clear completed"i]
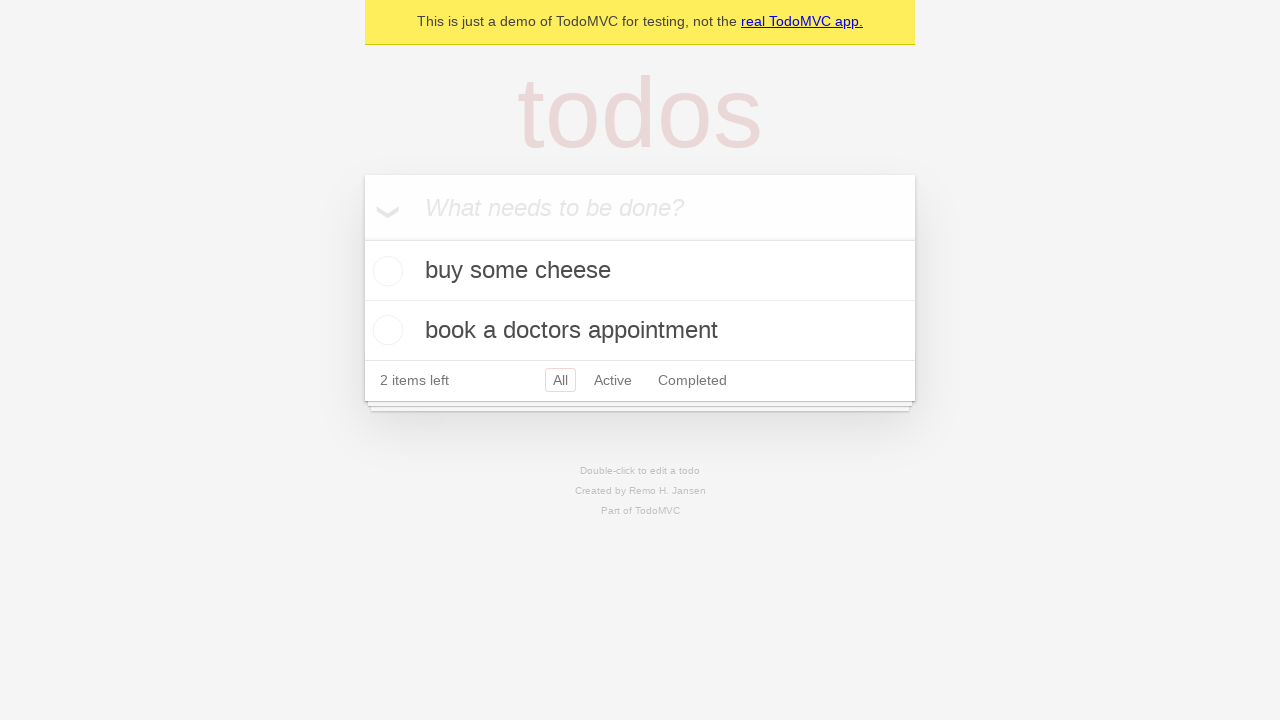

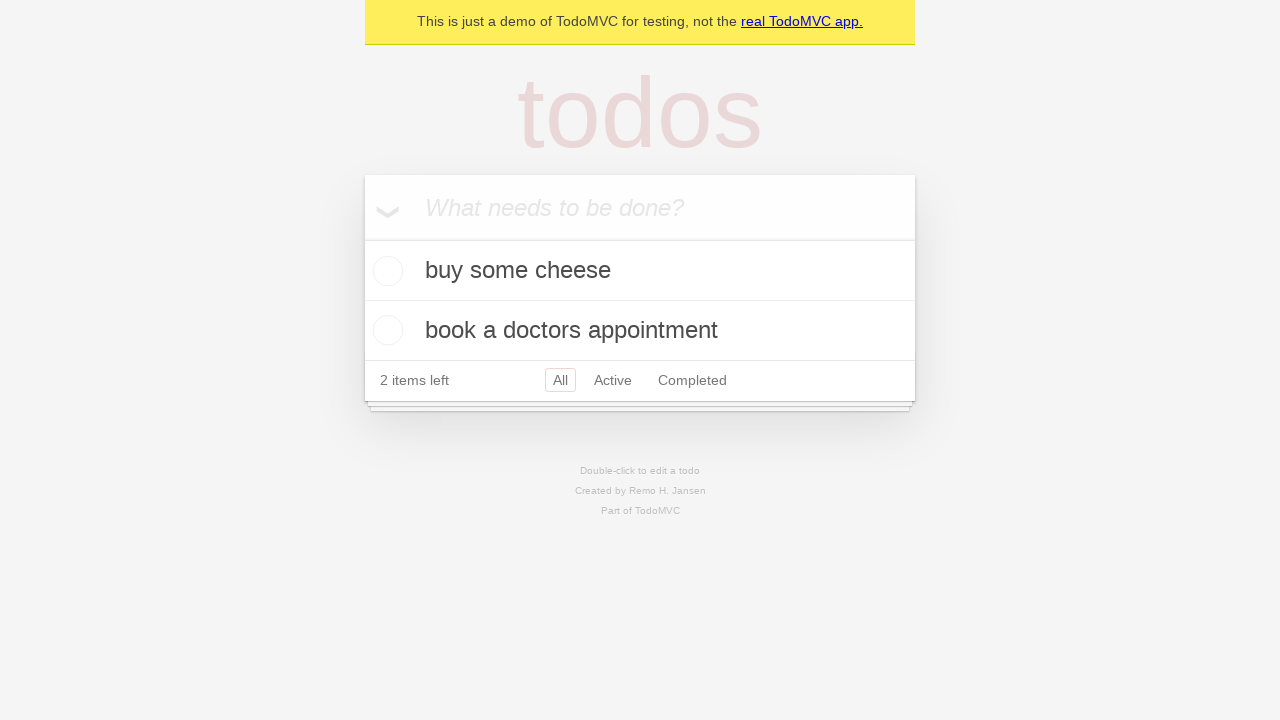